Tests double click functionality on a dedicated double-click test element

Starting URL: http://omayo.blogspot.com

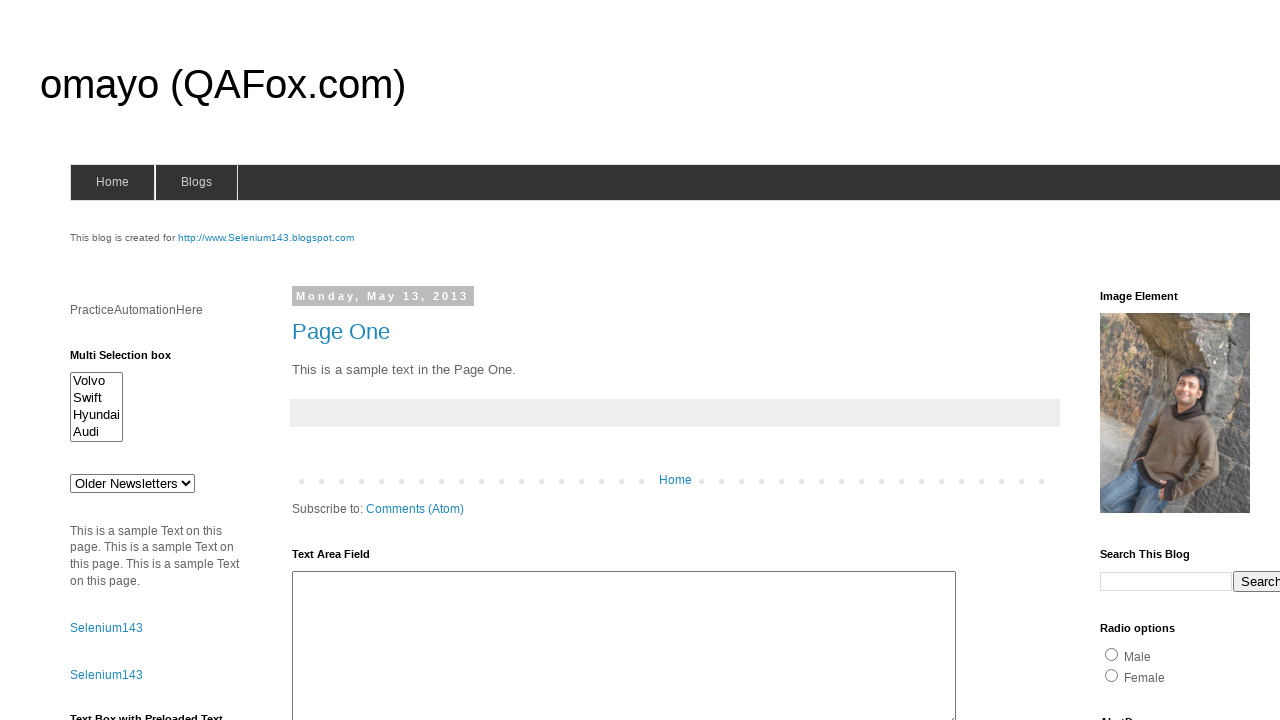

Double-click test element (#testdoubleclick) is ready
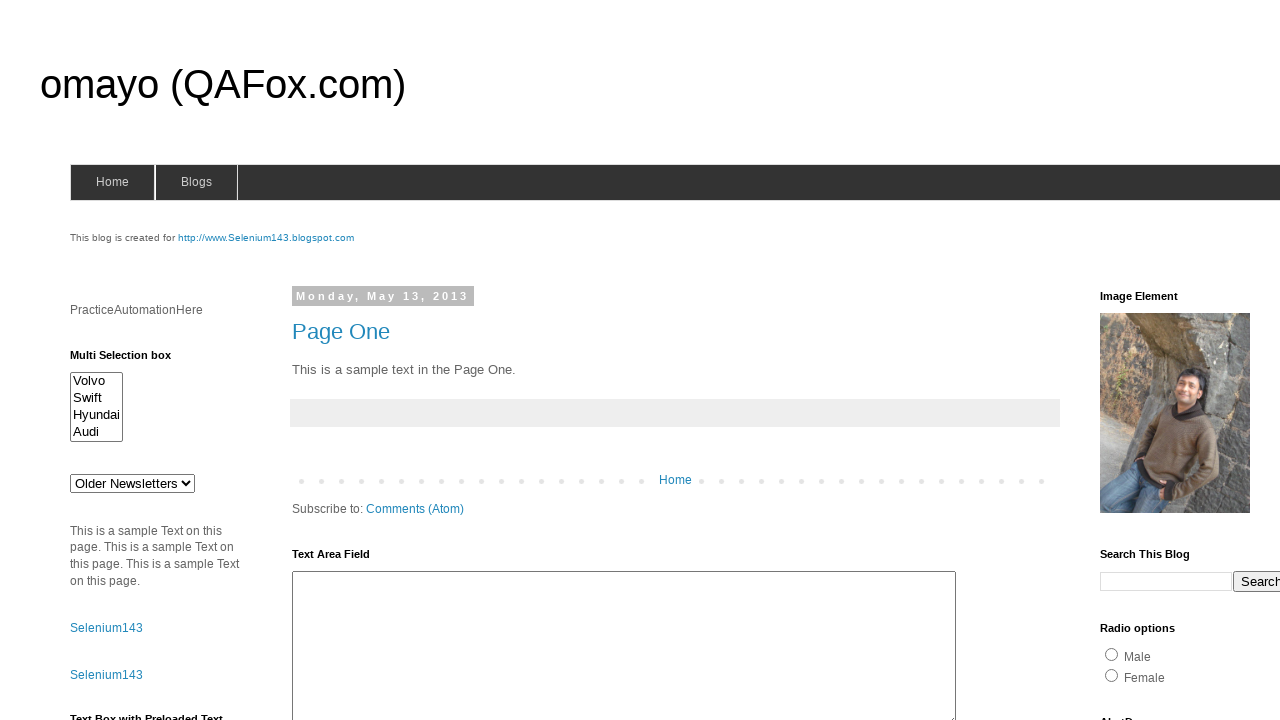

Scrolled double-click element into view
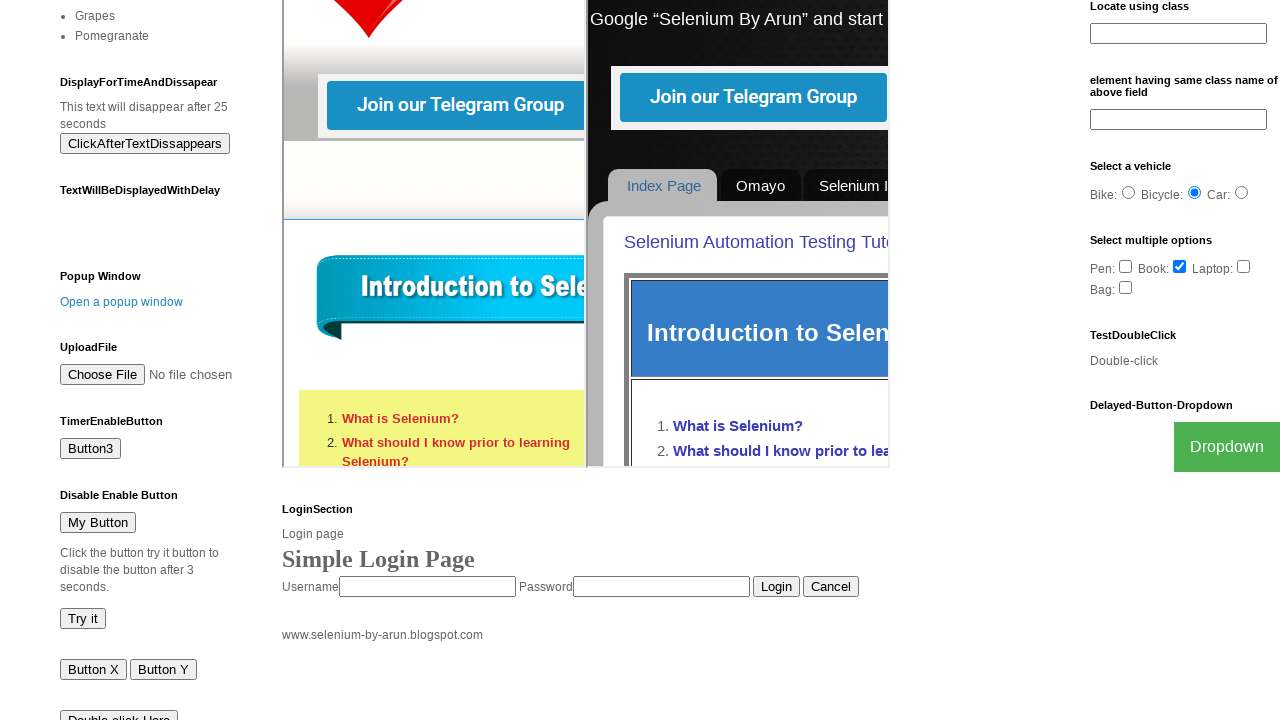

Performed double-click on test element at (1185, 361) on #testdoubleclick
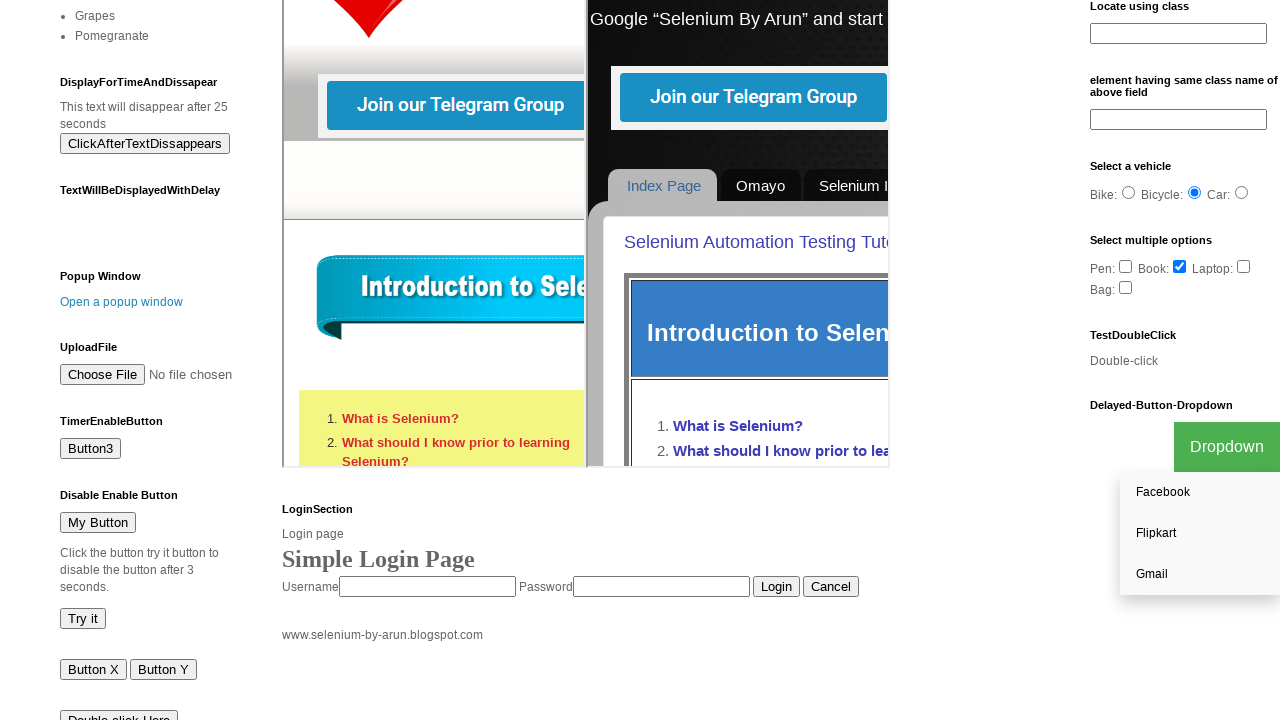

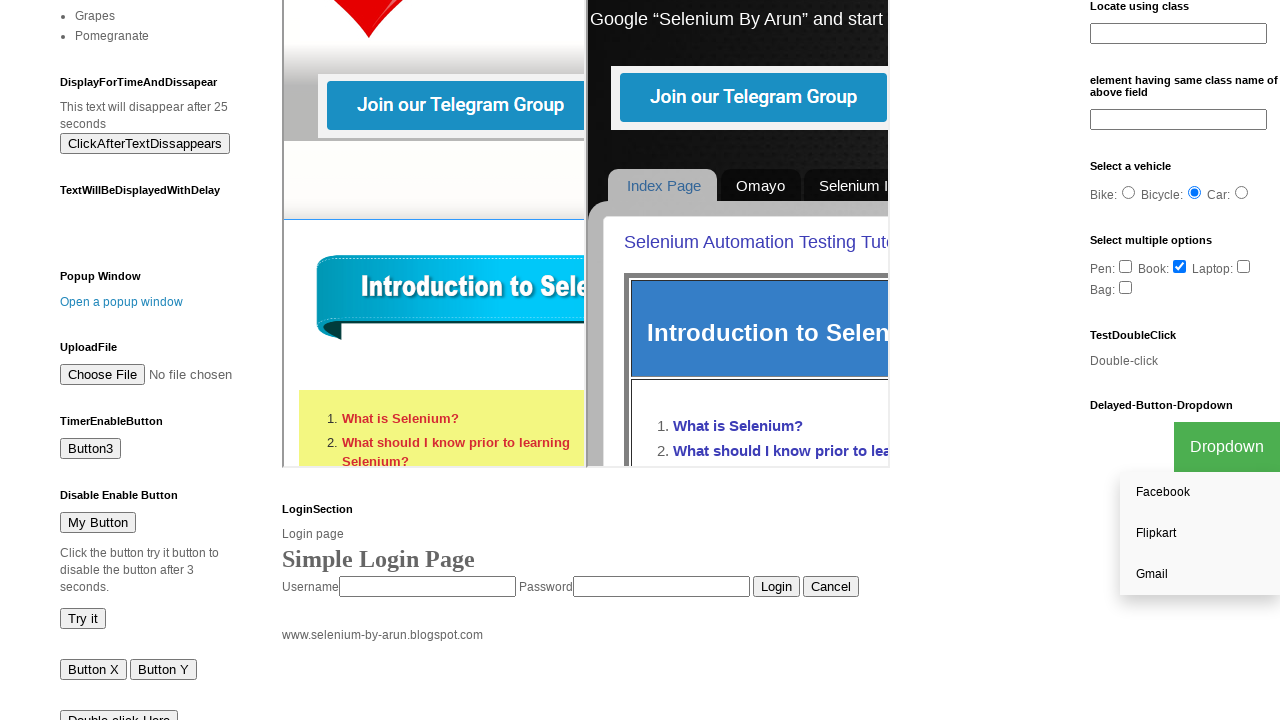